Tests handling of JavaScript prompt dialogs by clicking a button that triggers a JS prompt and accepting it with custom text

Starting URL: https://the-internet.herokuapp.com/javascript_alerts

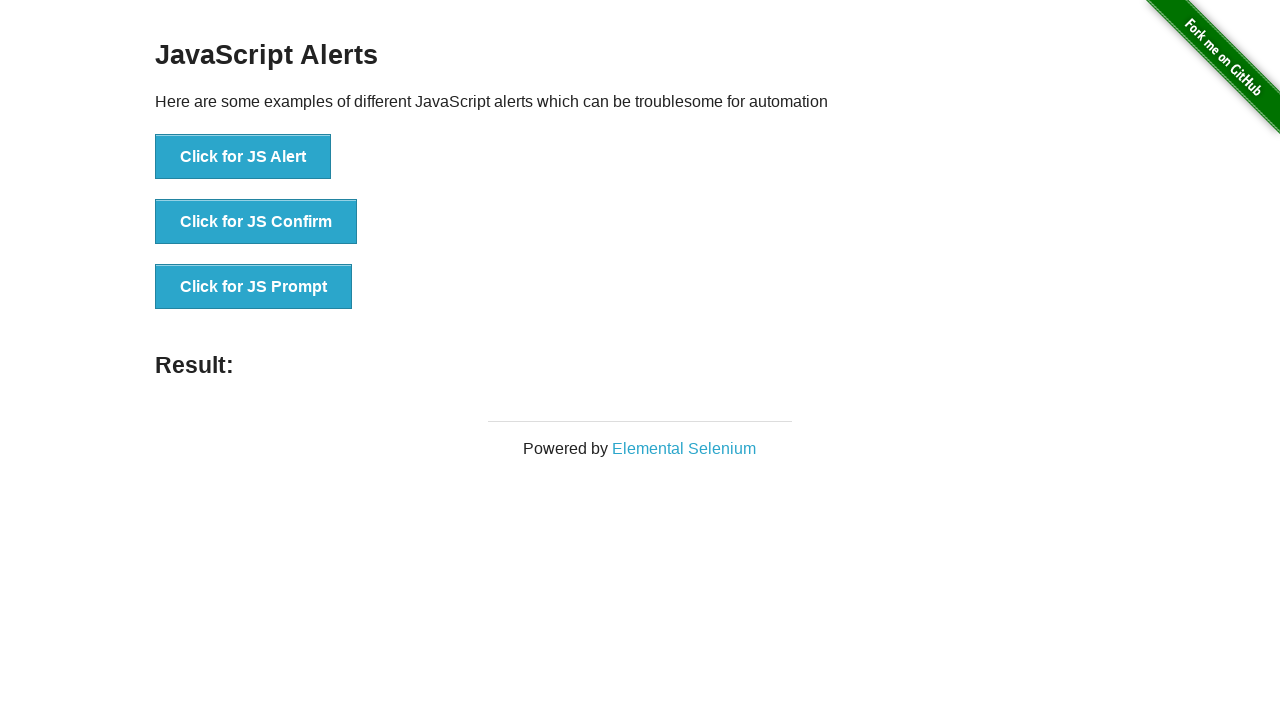

Set up dialog handler to accept prompt with custom text
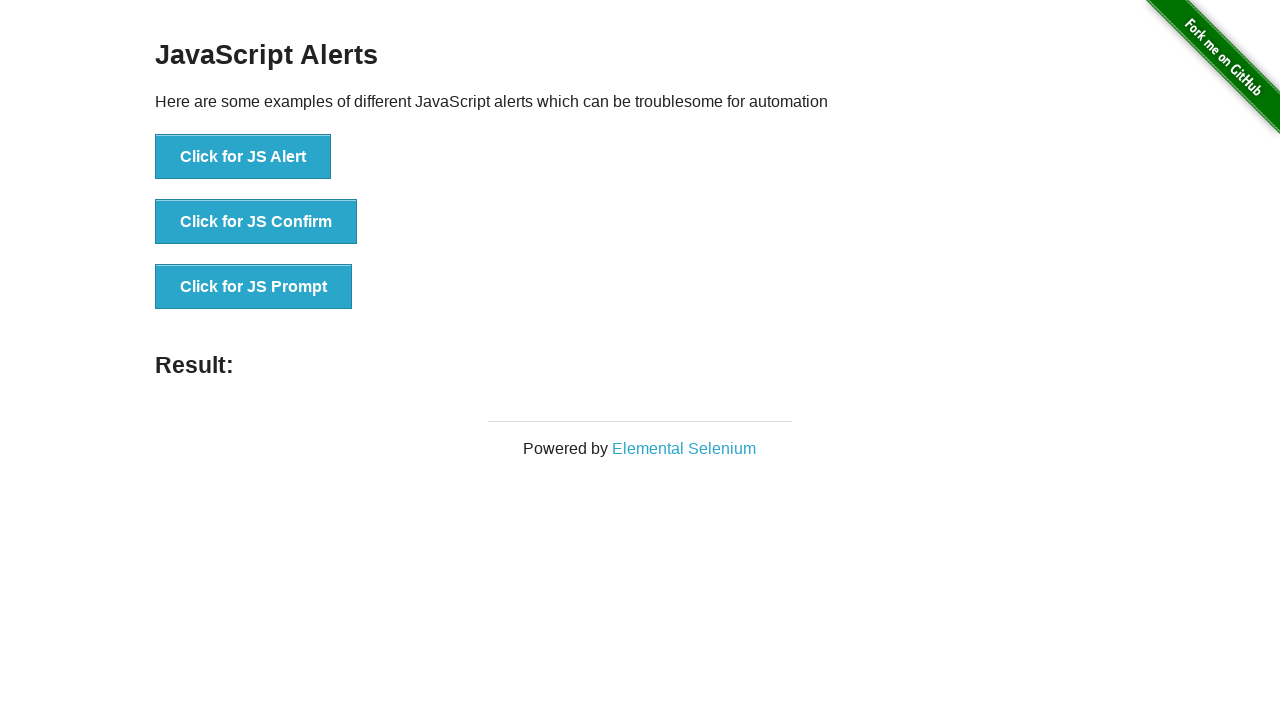

Clicked the JS Prompt button to trigger the prompt dialog at (254, 287) on [onclick="jsPrompt()"]
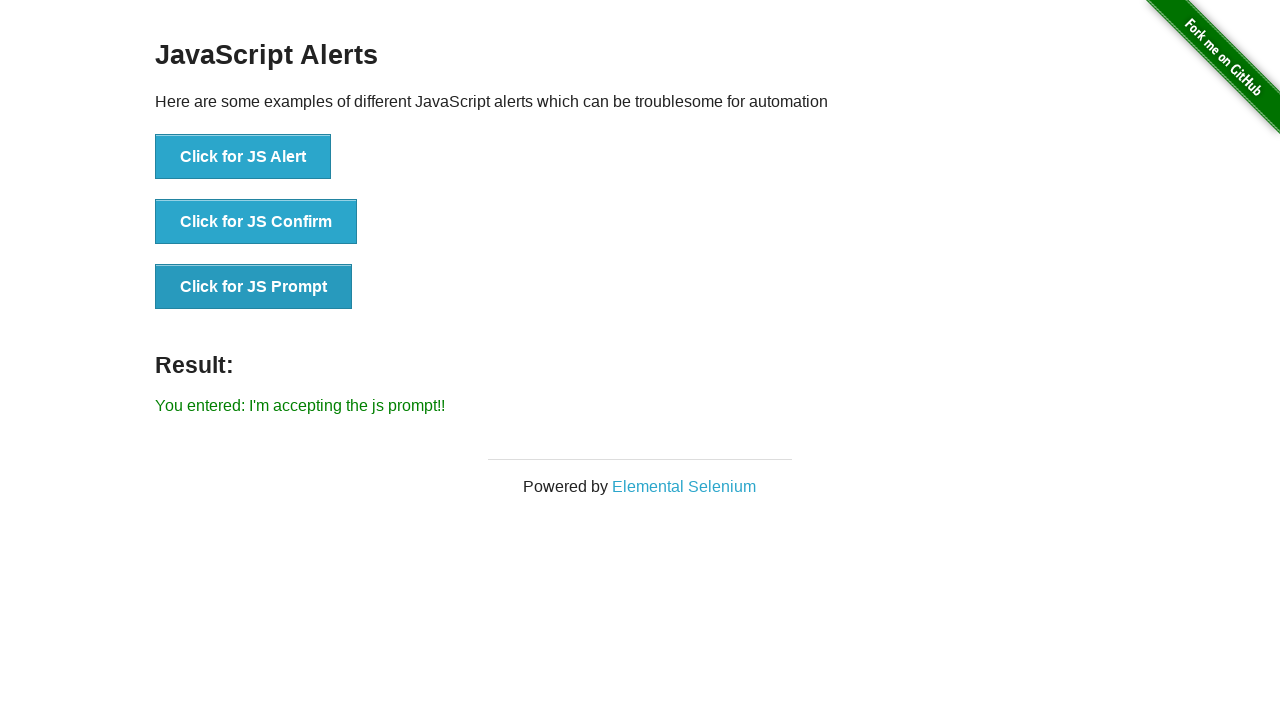

Waited for prompt interaction to complete
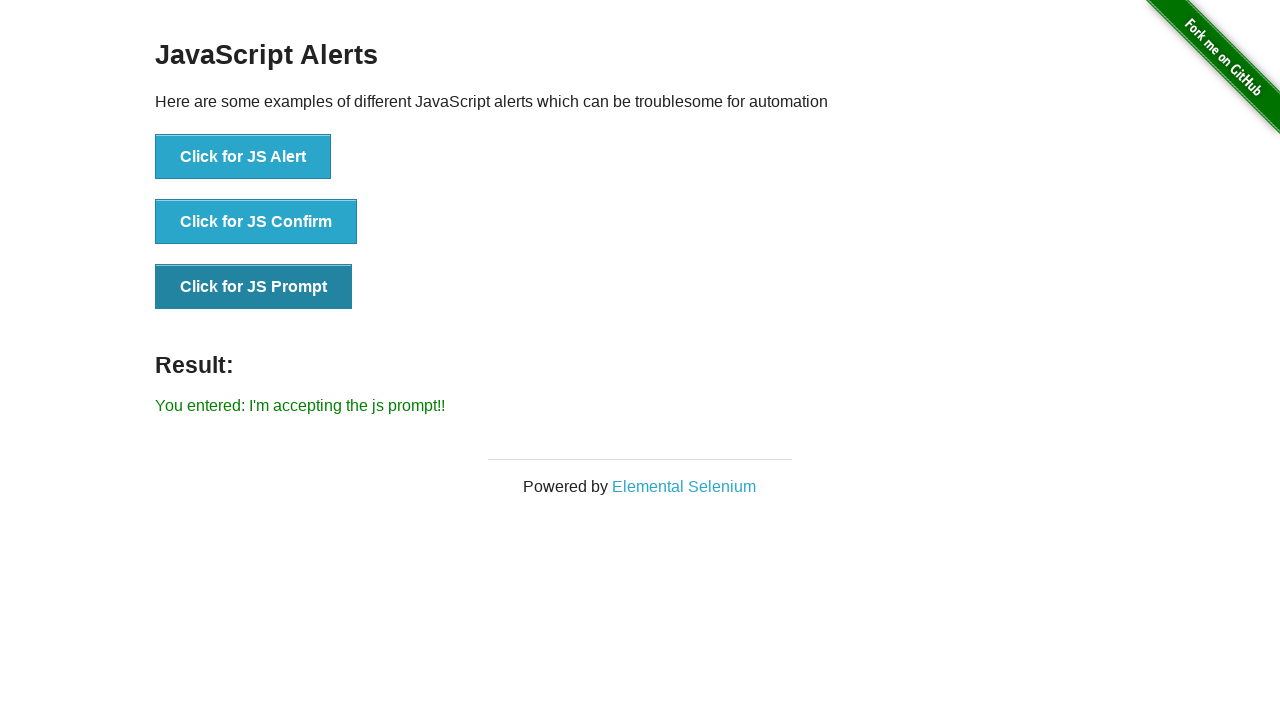

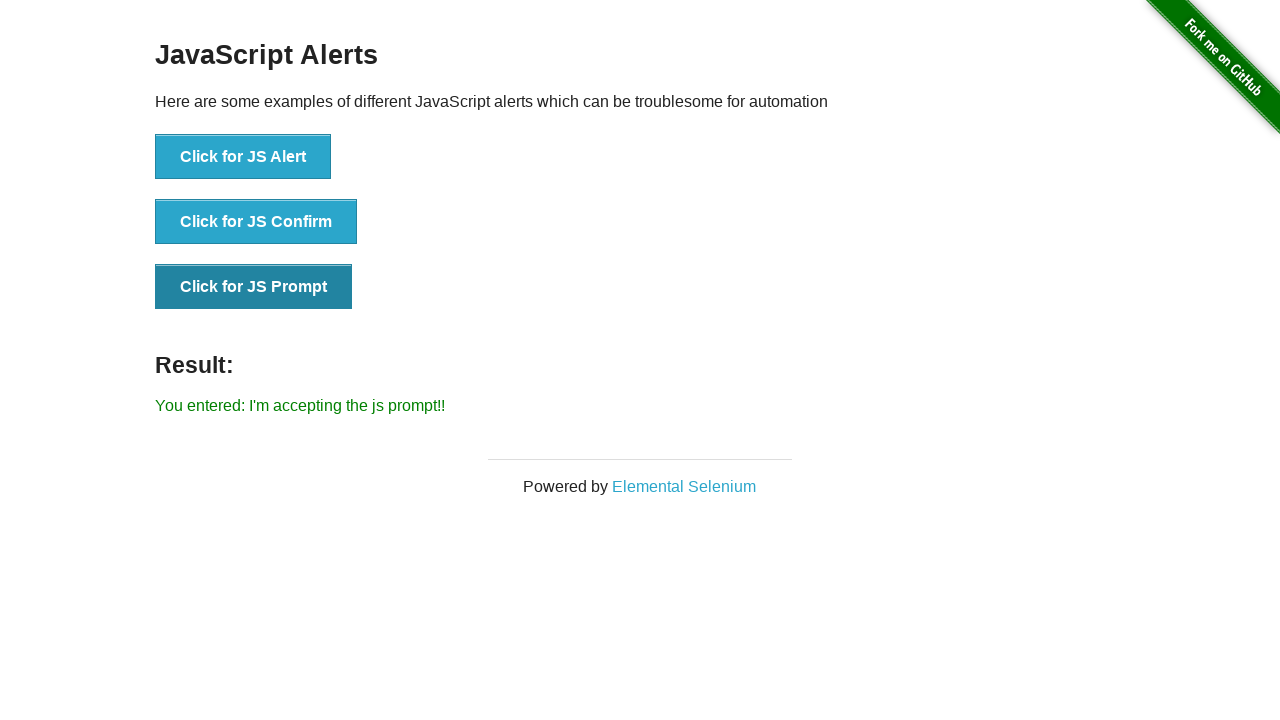